Tests window operations by clicking a button to open a new tab

Starting URL: https://practice-automation.com/window-operations/

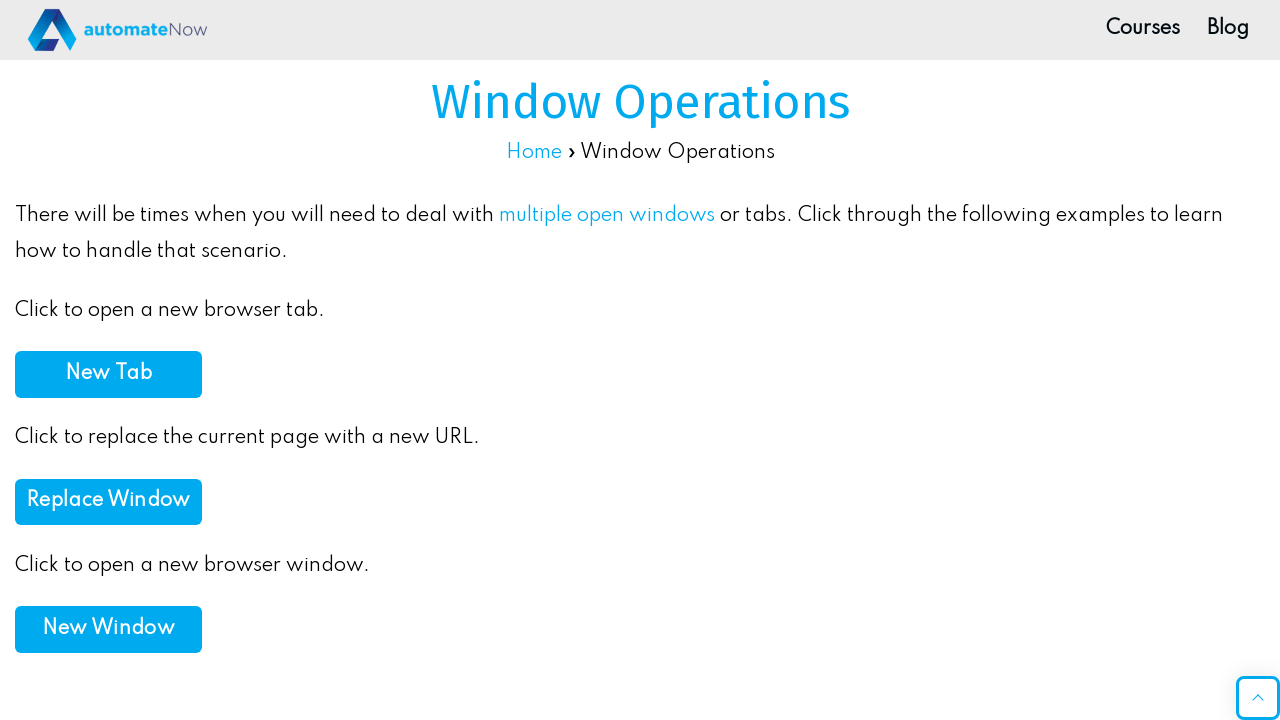

Waited for 'New Tab' button to be present on the page
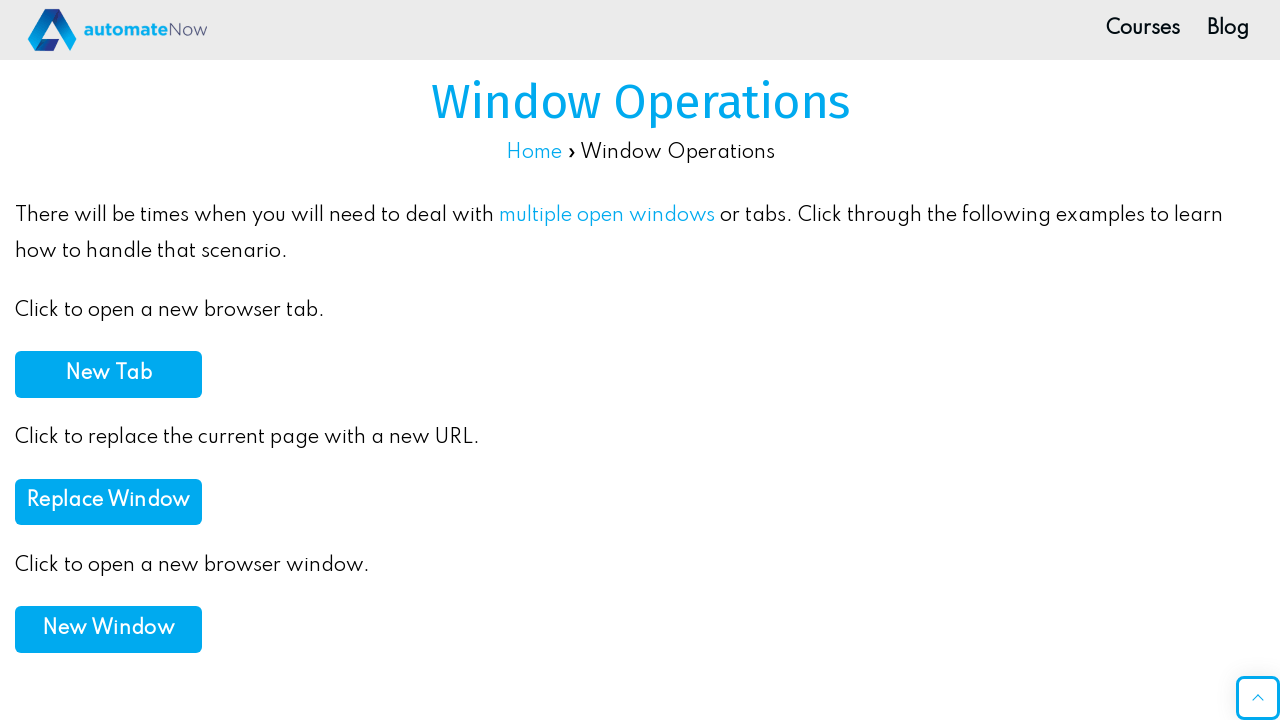

Clicked the 'New Tab' button to open a new tab at (108, 374) on xpath=//b[normalize-space()='New Tab']
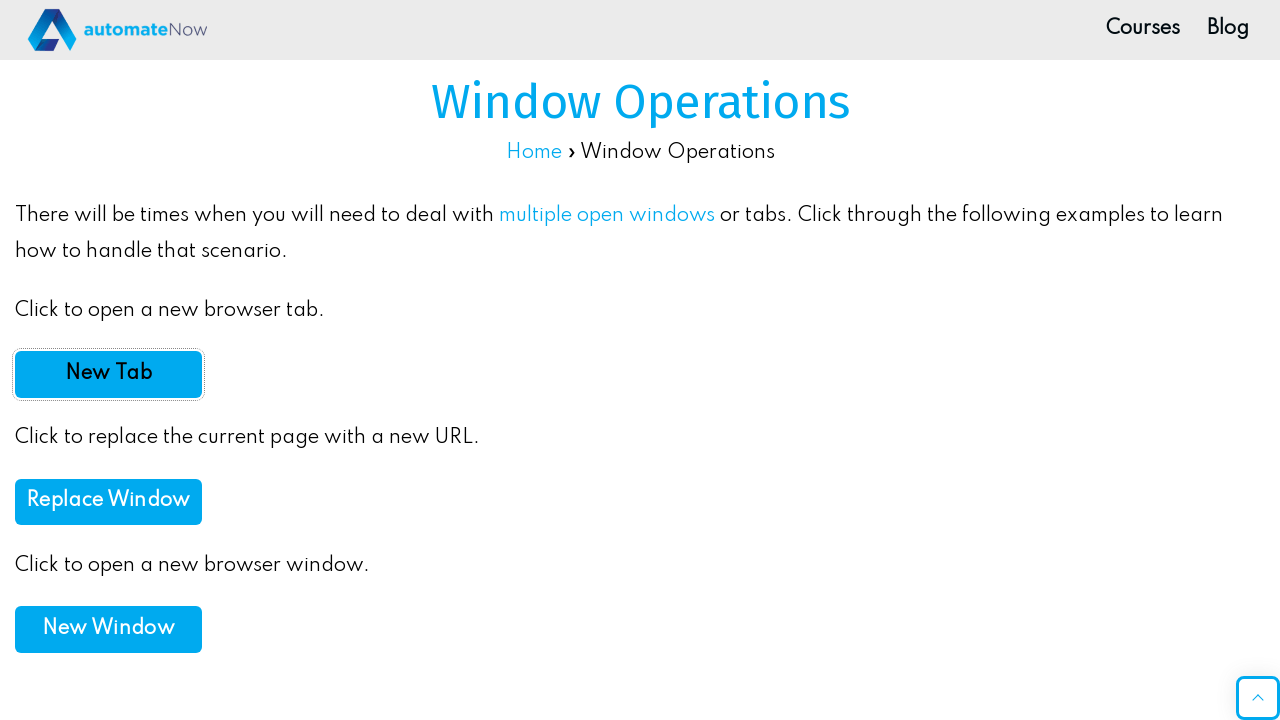

Waited 2 seconds for the new tab to fully open
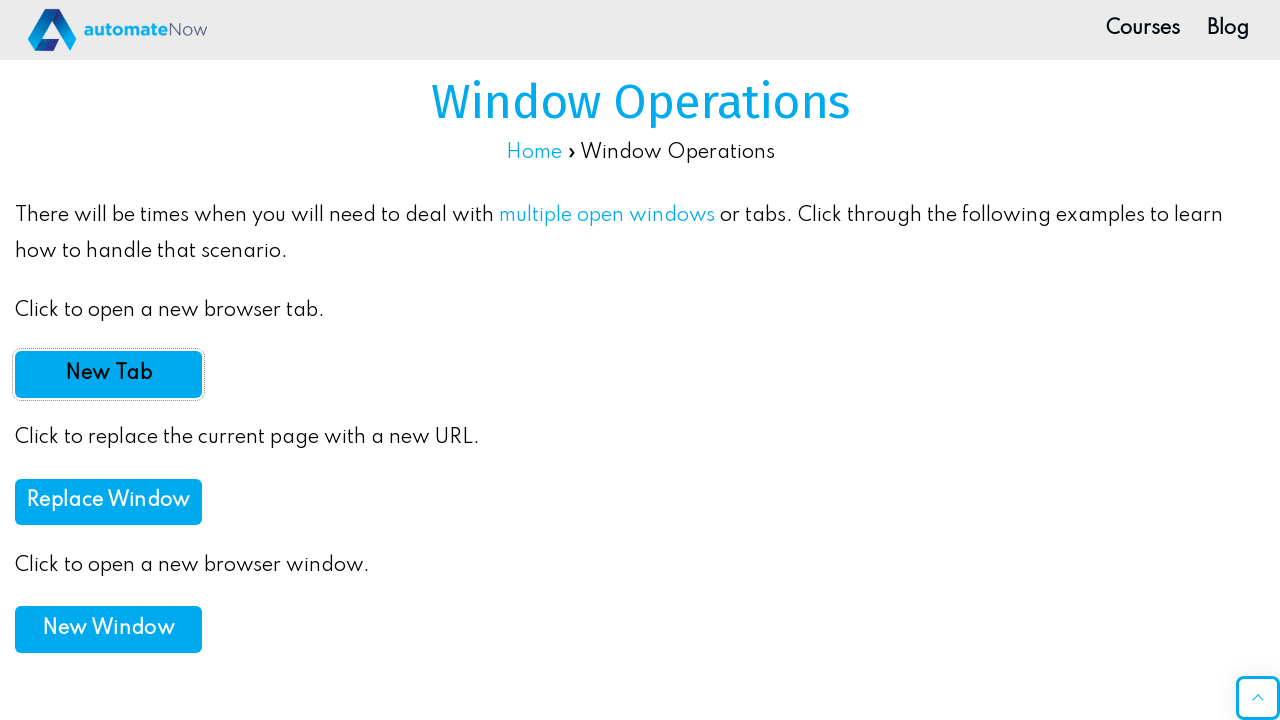

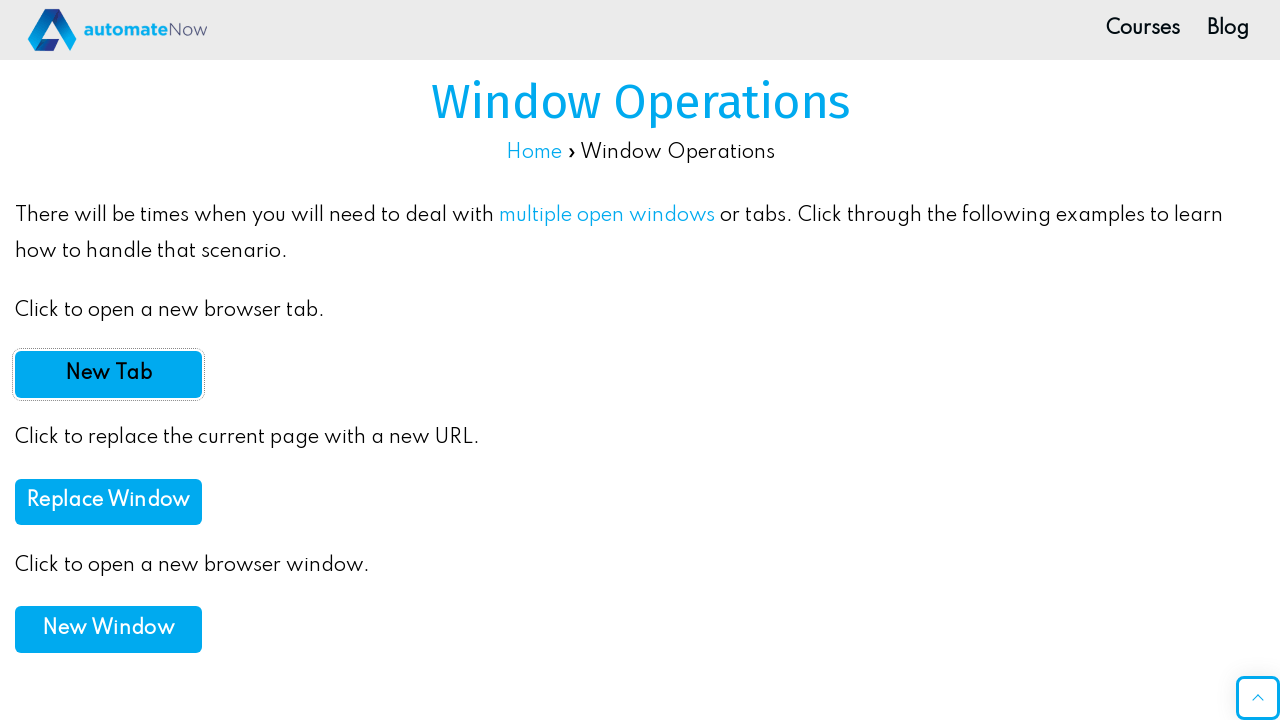